Navigates to the Maven repository page for ExtentReports artifact and retrieves the page title

Starting URL: https://mvnrepository.com/artifact/com.aventstack/extentreports/5.1.1

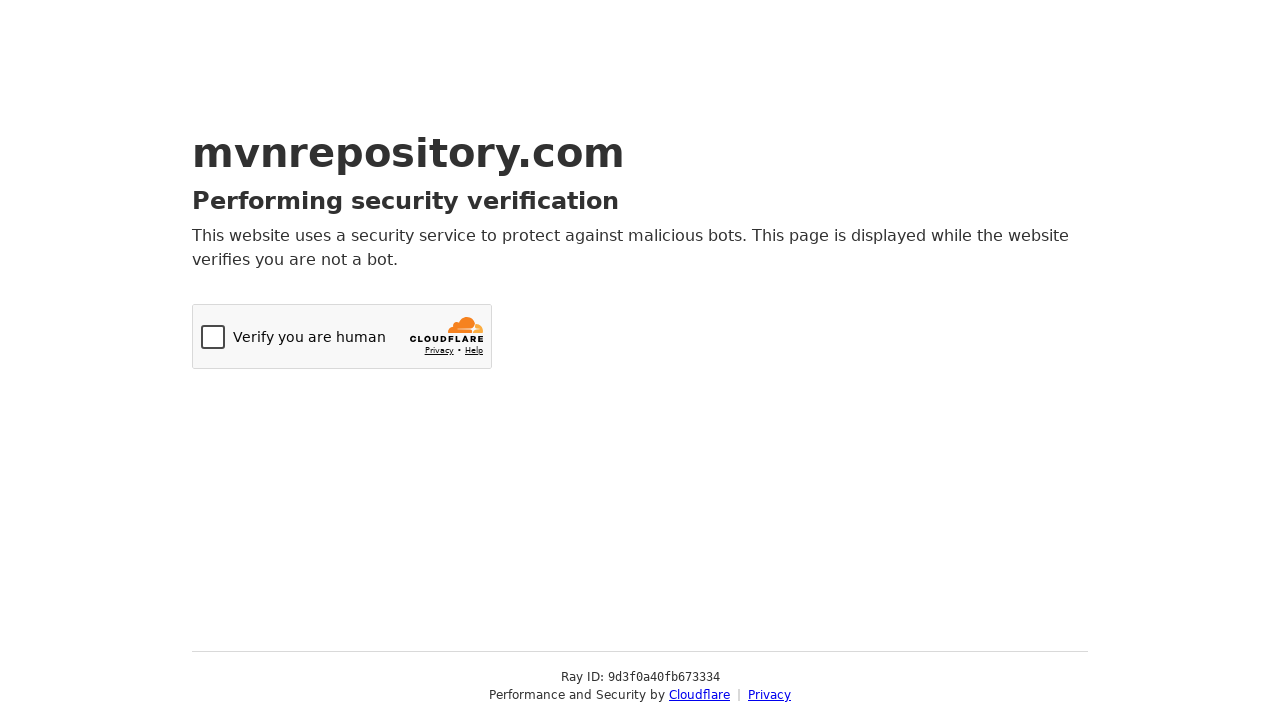

Navigated to Maven repository page for ExtentReports artifact version 5.1.1
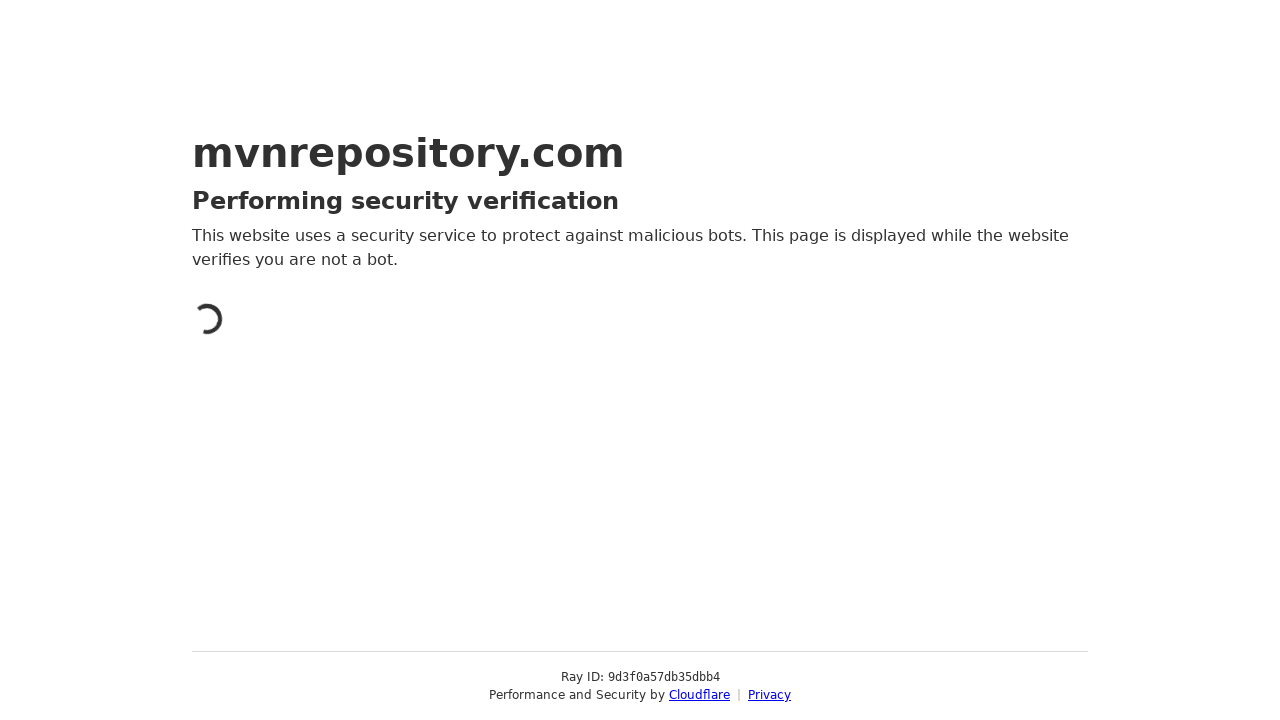

Retrieved page title: Just a moment...
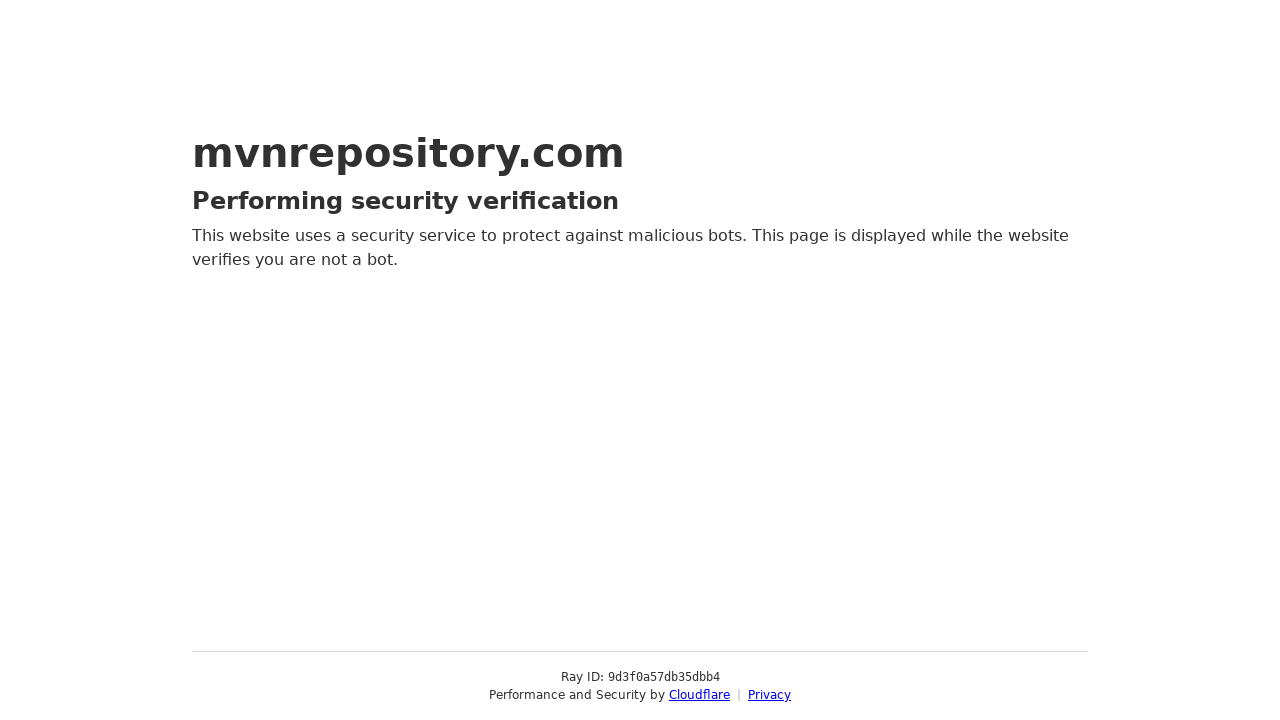

Waited for h1 element to load, confirming page has fully rendered
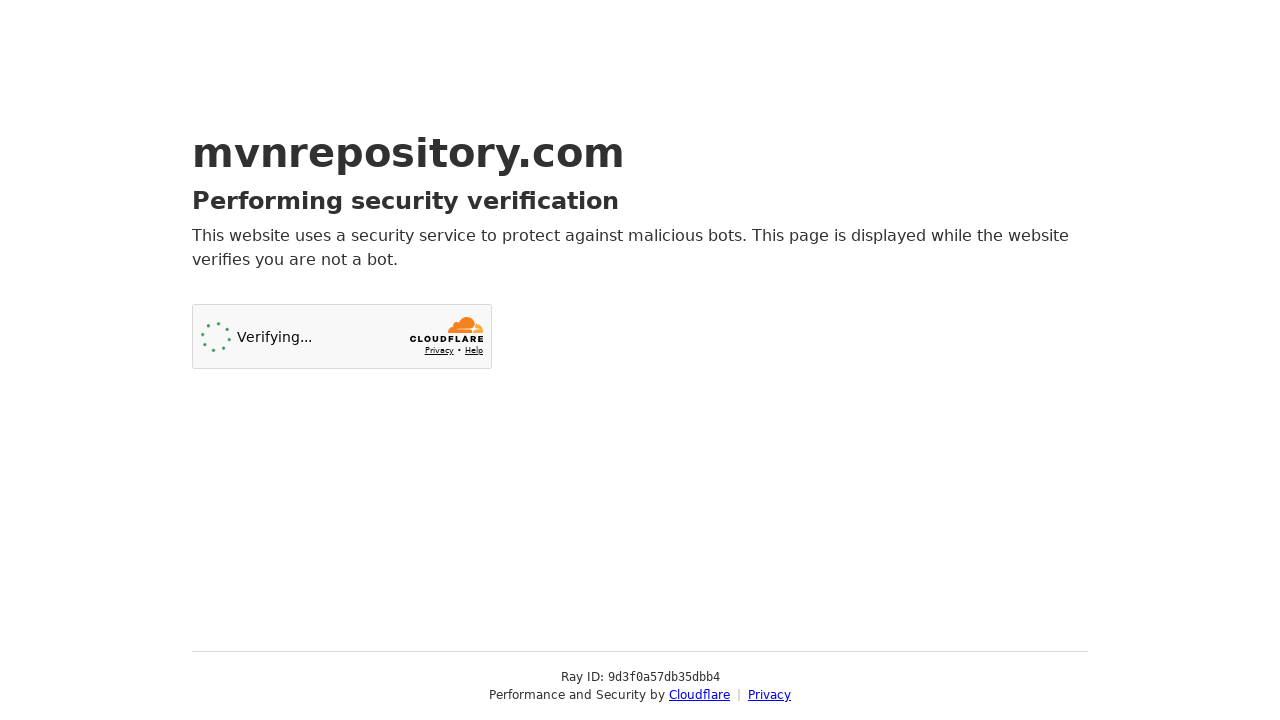

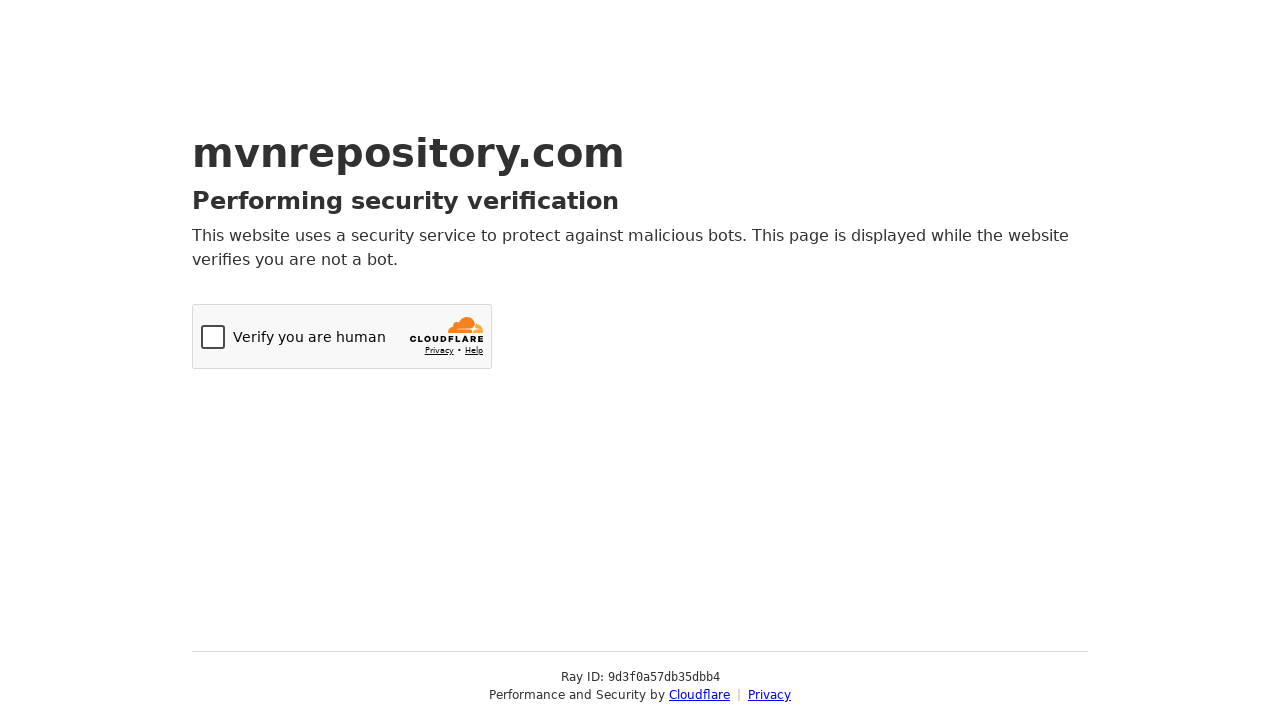